Navigates to Rahul Shetty Academy website and verifies the page title contains "Rahul"

Starting URL: https://rahulshettyacademy.com

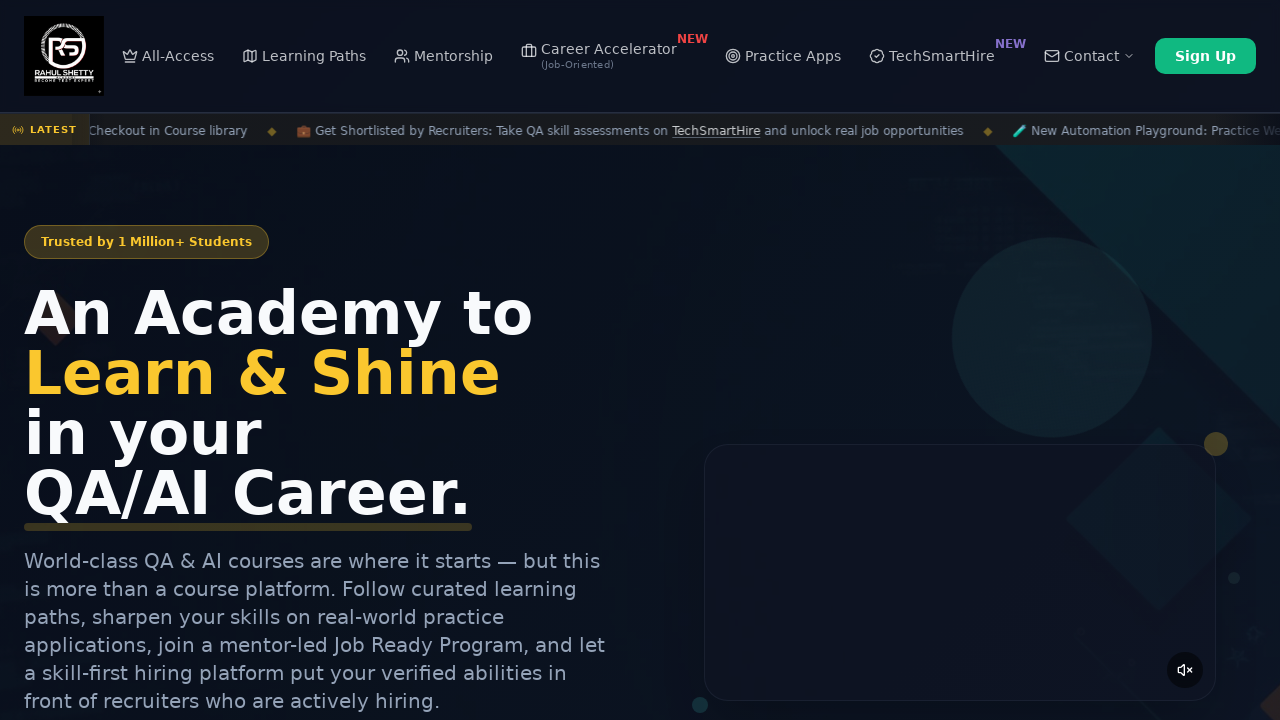

Waited for page to reach domcontentloaded state
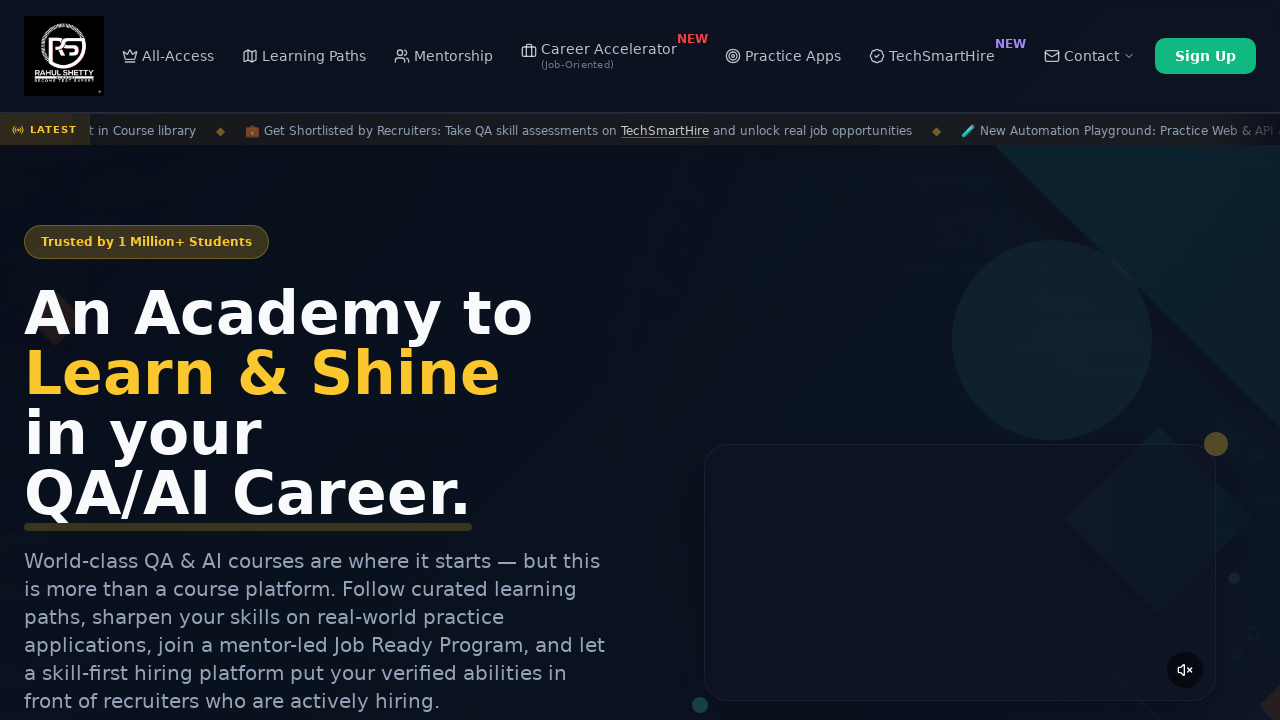

Verified page title contains 'Rahul'
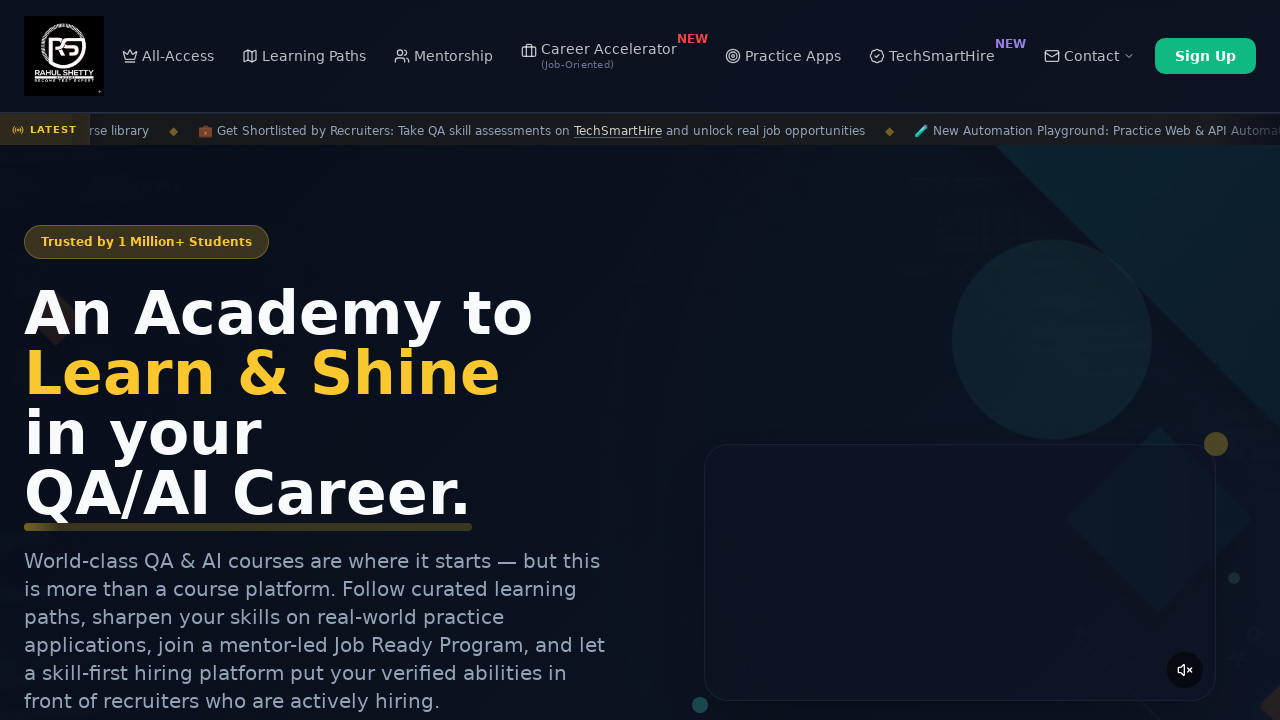

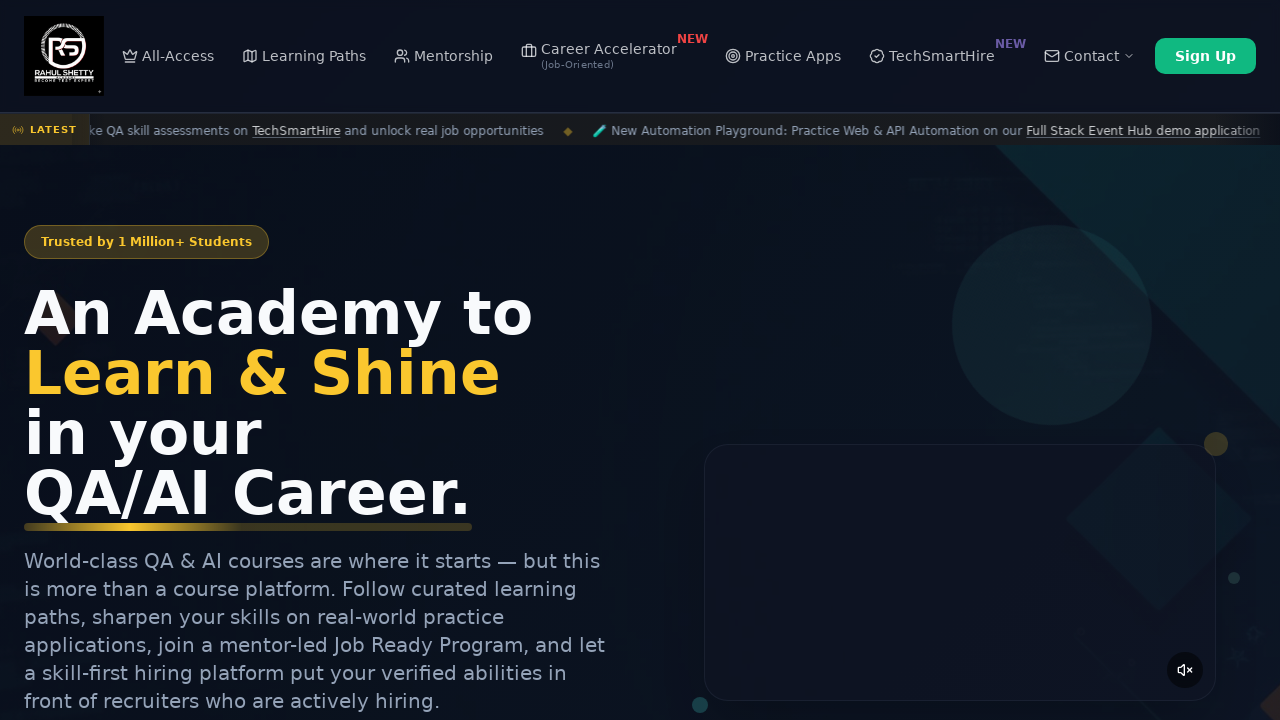